Tests the main page of a banking demo application by verifying the page loads and clicking on the Customer Login and Manager Login navigation buttons.

Starting URL: https://www.globalsqa.com/angularJs-protractor/BankingProject/

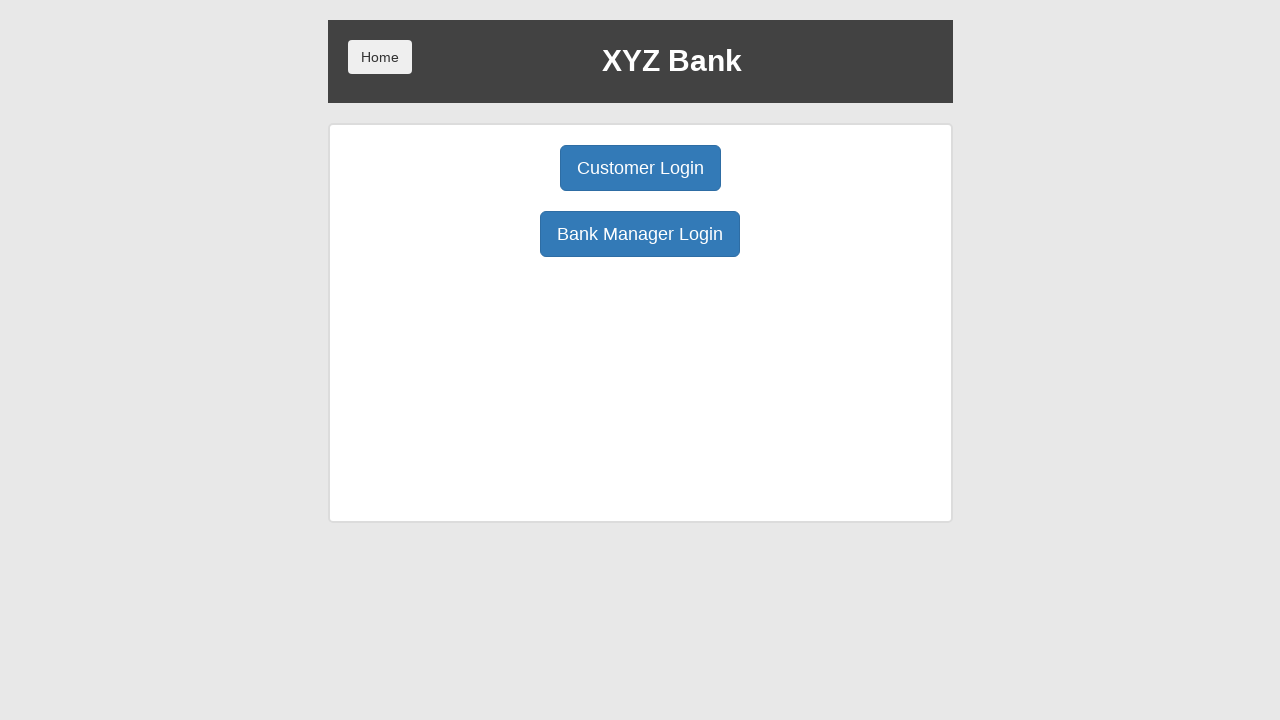

Main page loaded and XYZ Bank header verified
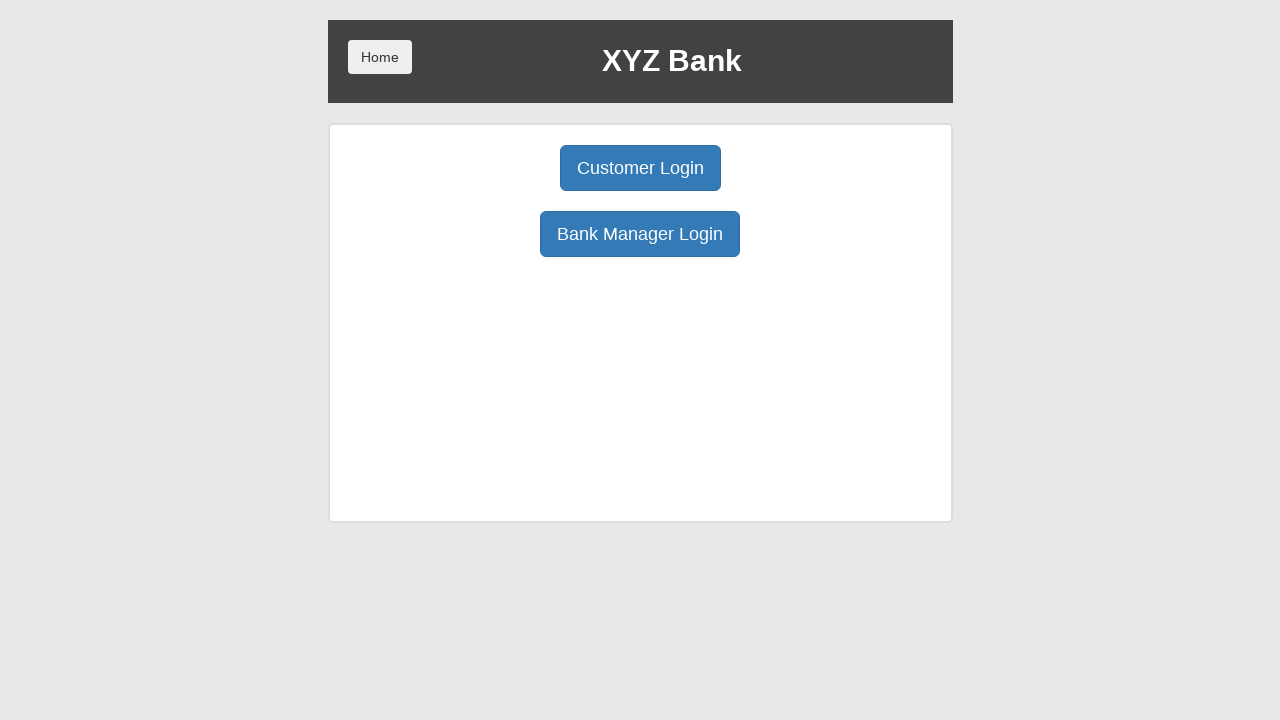

Clicked Customer Login button at (640, 168) on button:has-text('Customer Login')
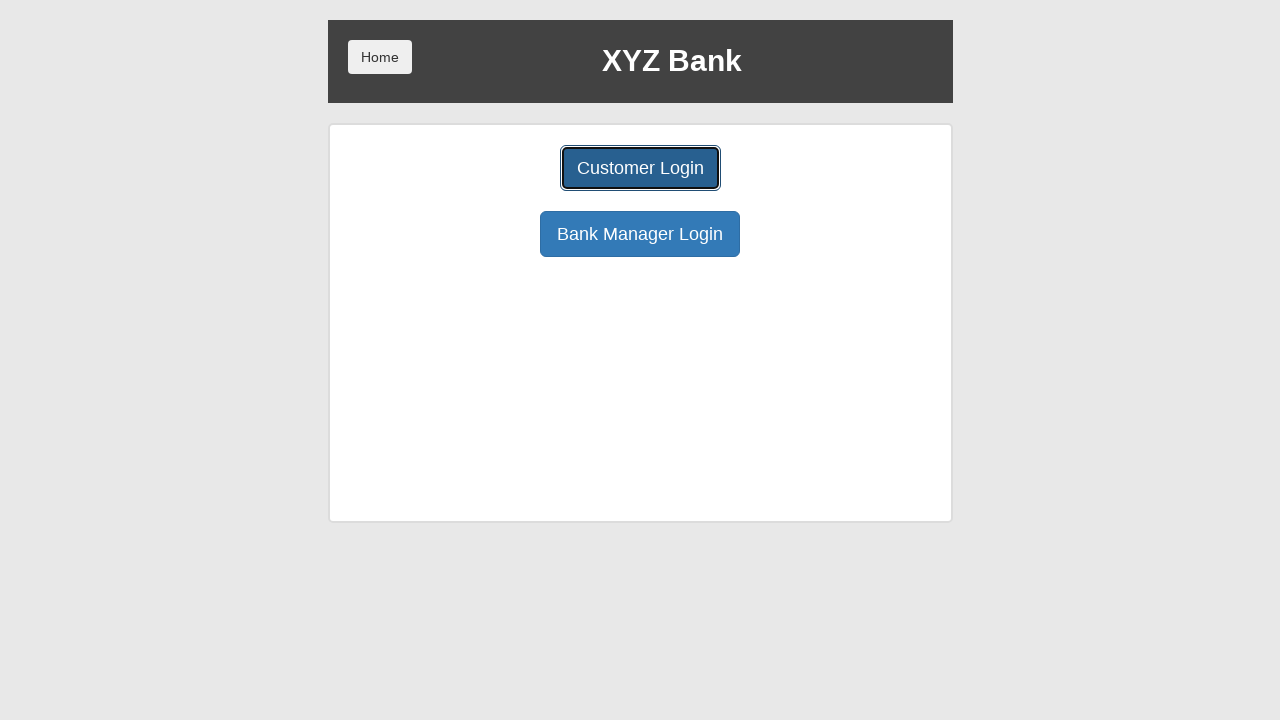

Navigated back to main page
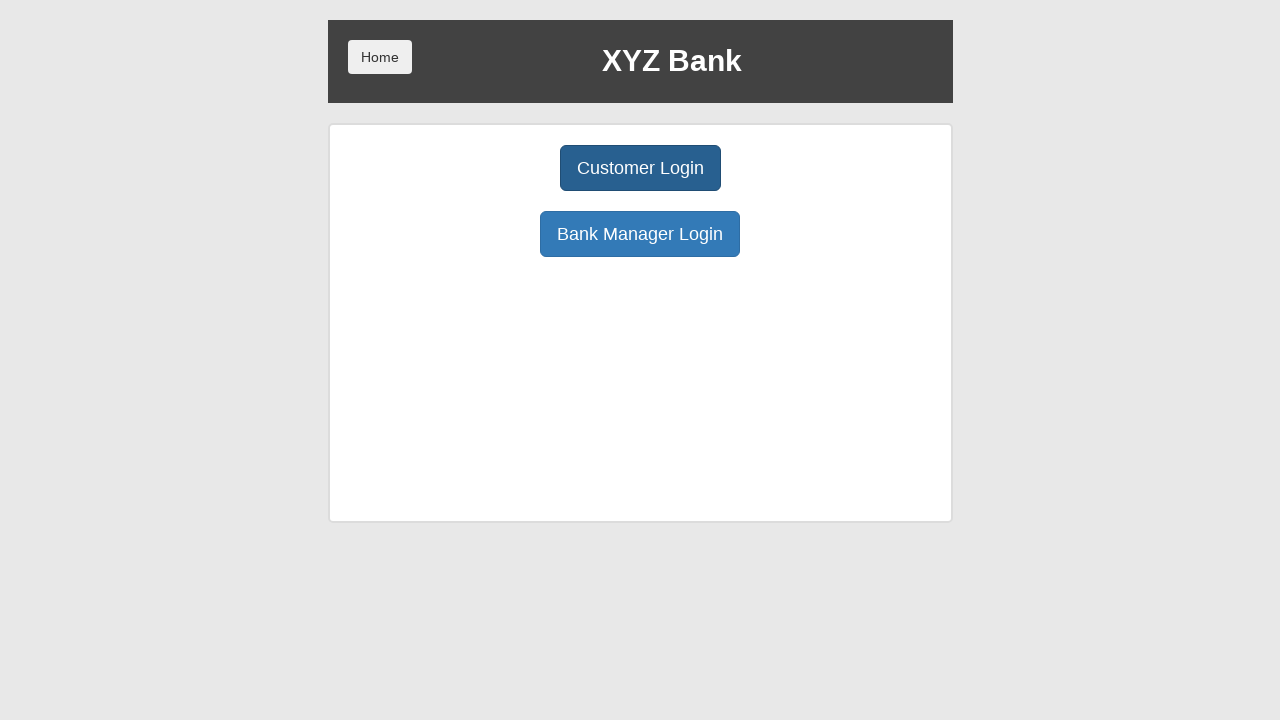

Clicked Bank Manager Login button at (640, 234) on button:has-text('Bank Manager Login')
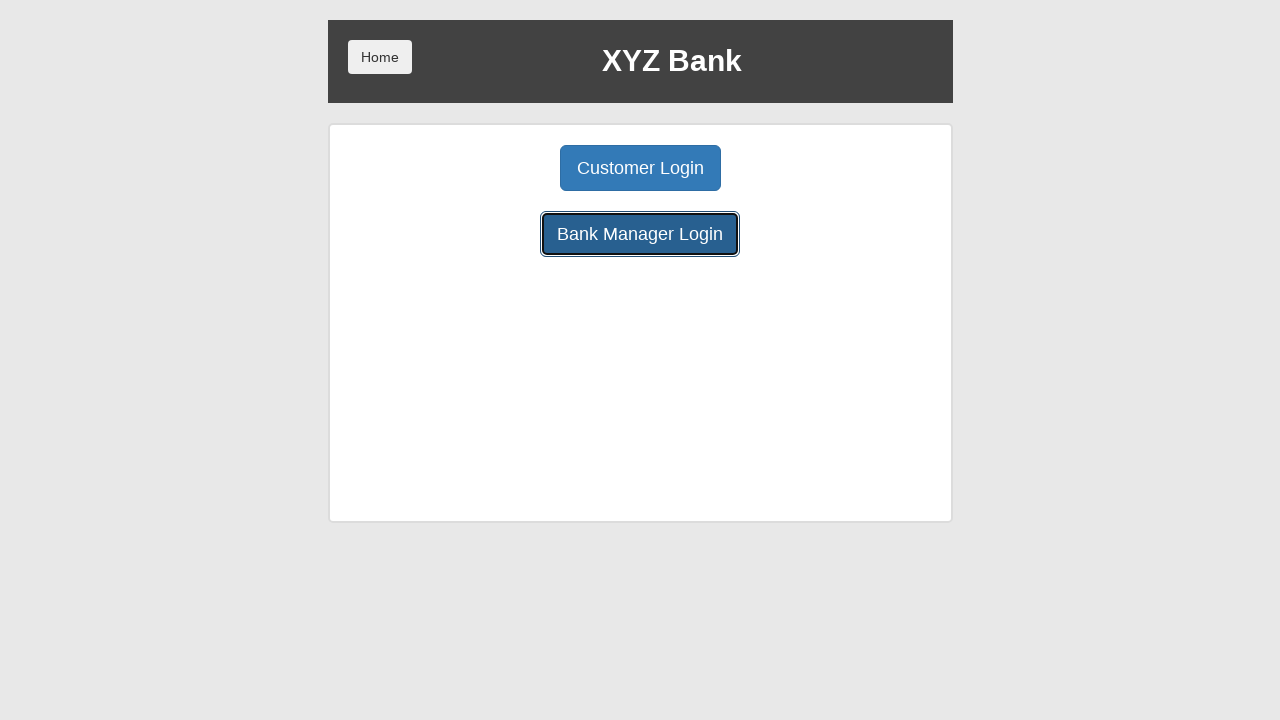

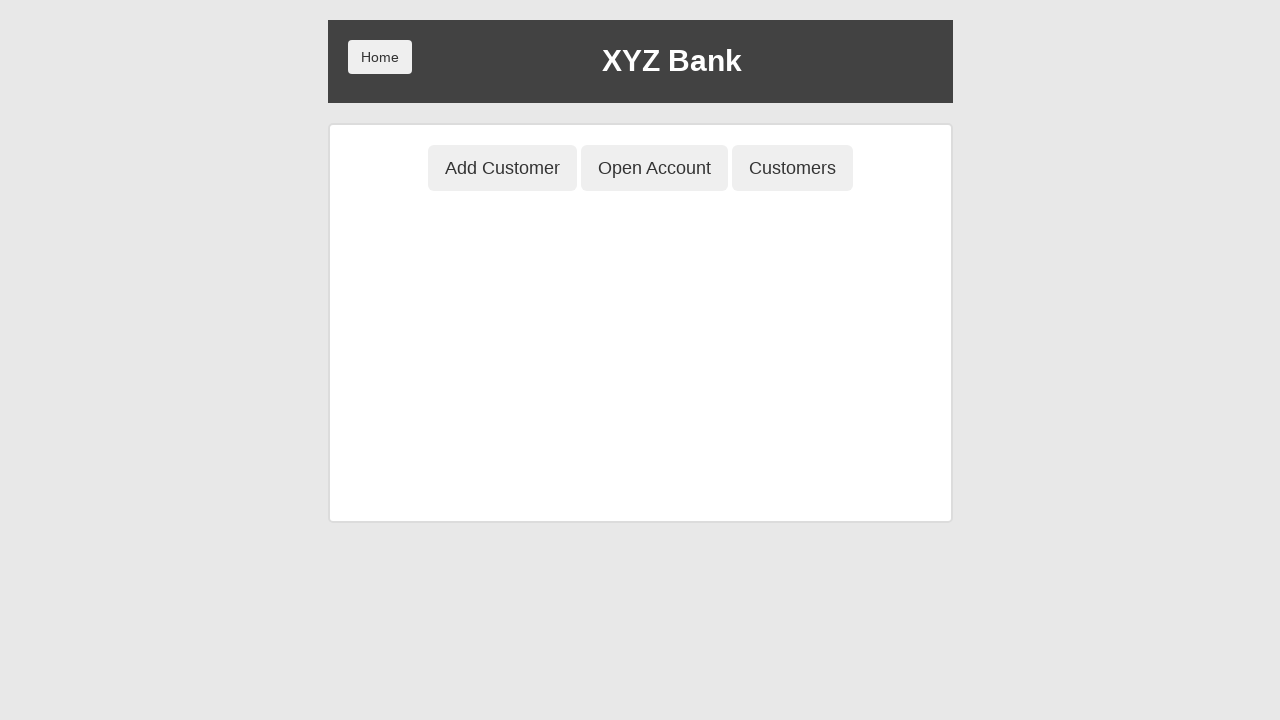